Demonstrates window handle switching by clicking a "Terms" link on Google signup page which opens a new window, then iterates through all open windows.

Starting URL: https://accounts.google.com/signup

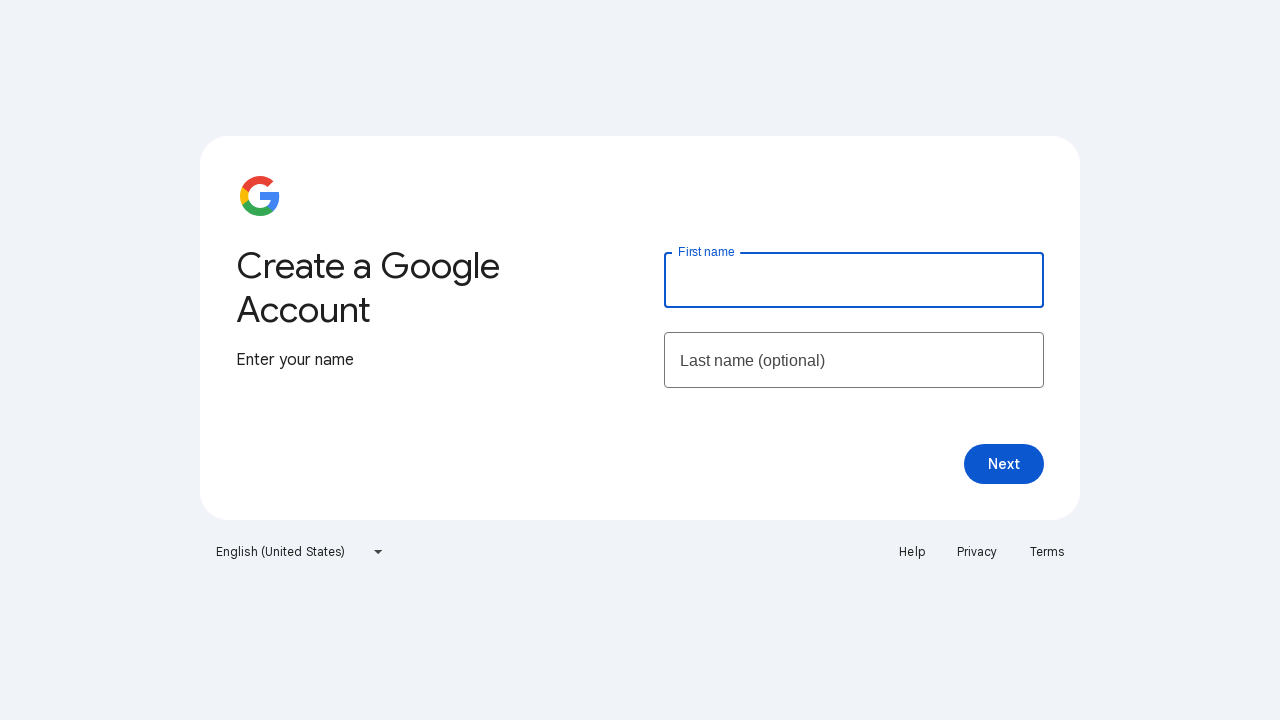

Clicked Terms link which opened a new window at (1047, 552) on xpath=//a[text()='Terms']
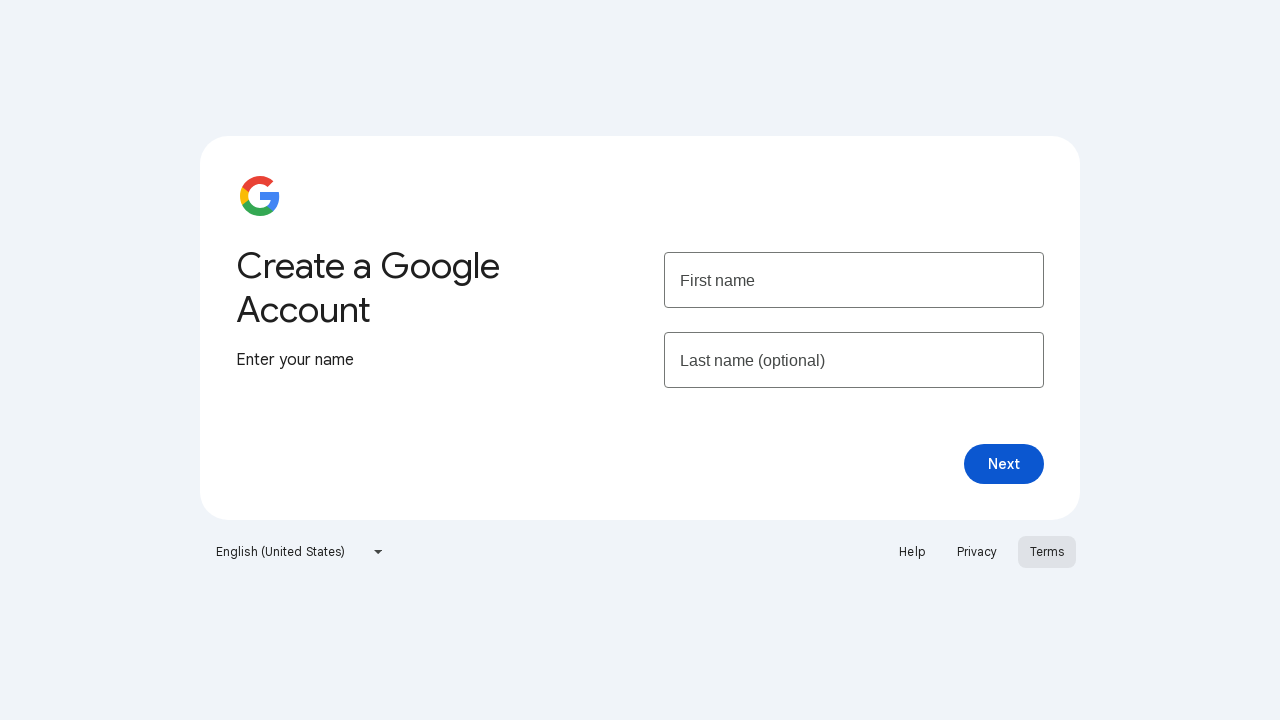

Captured new page/window that was opened
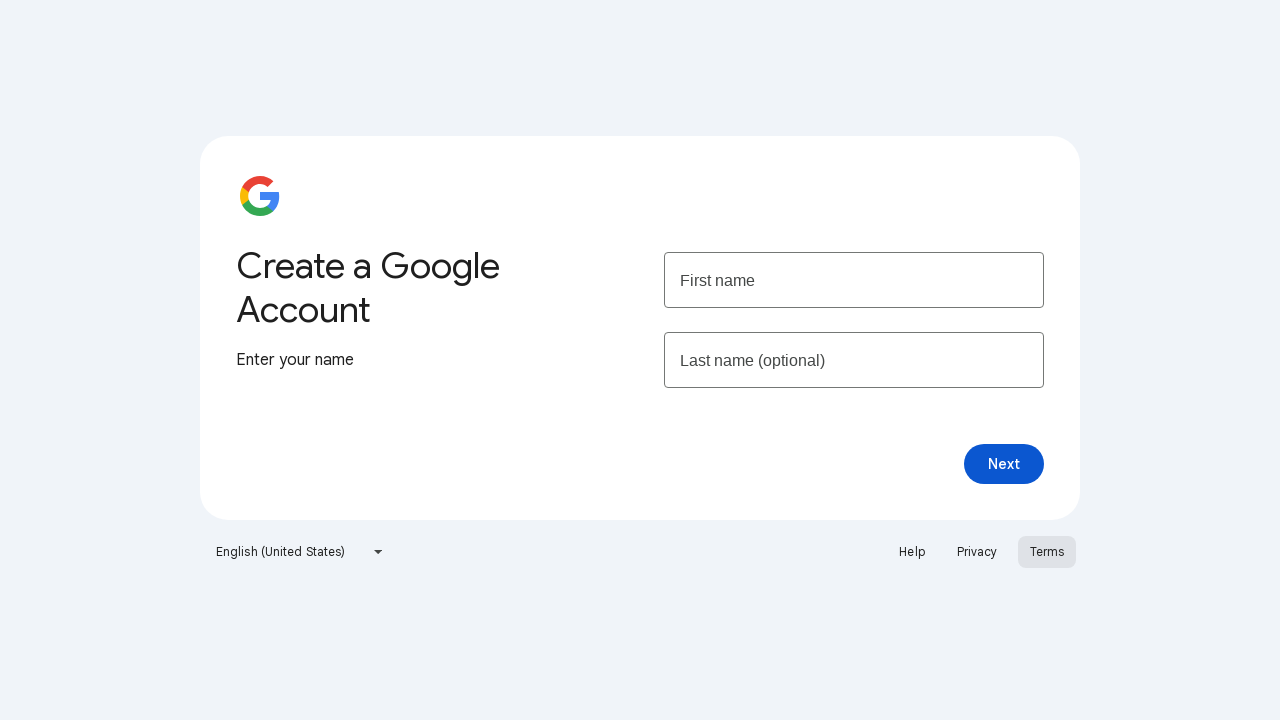

New page finished loading
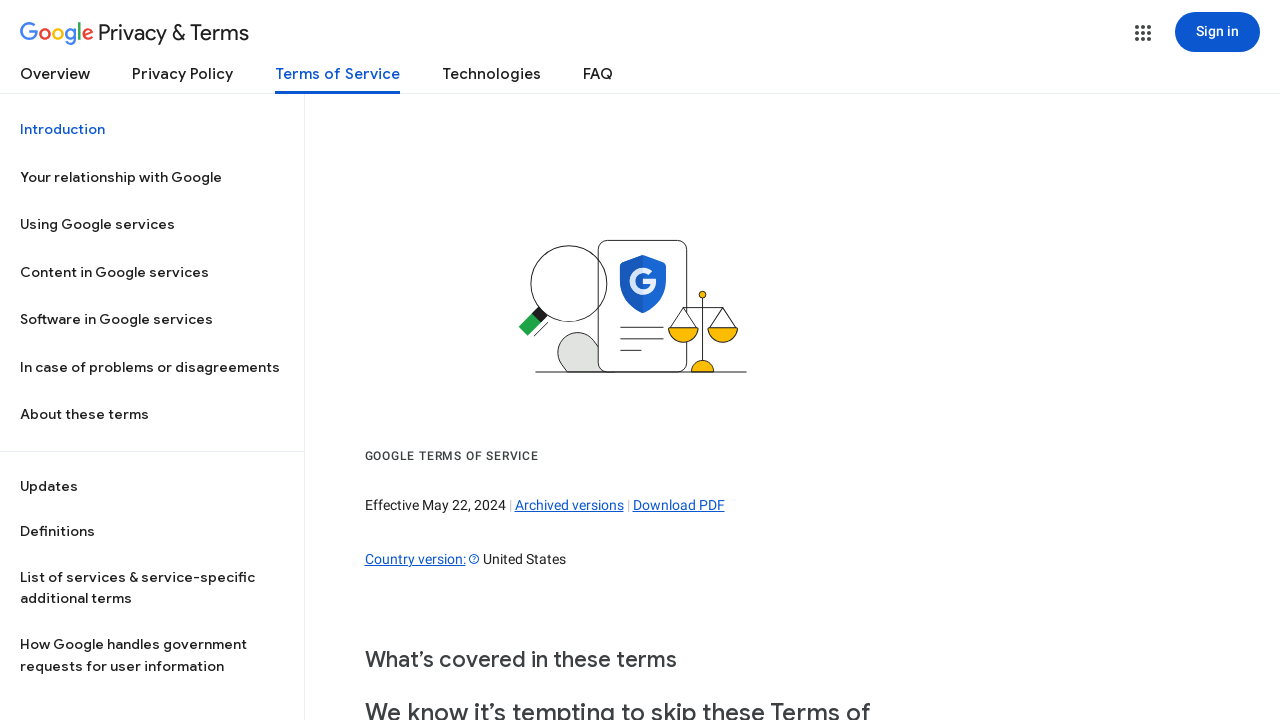

Retrieved all open pages from context
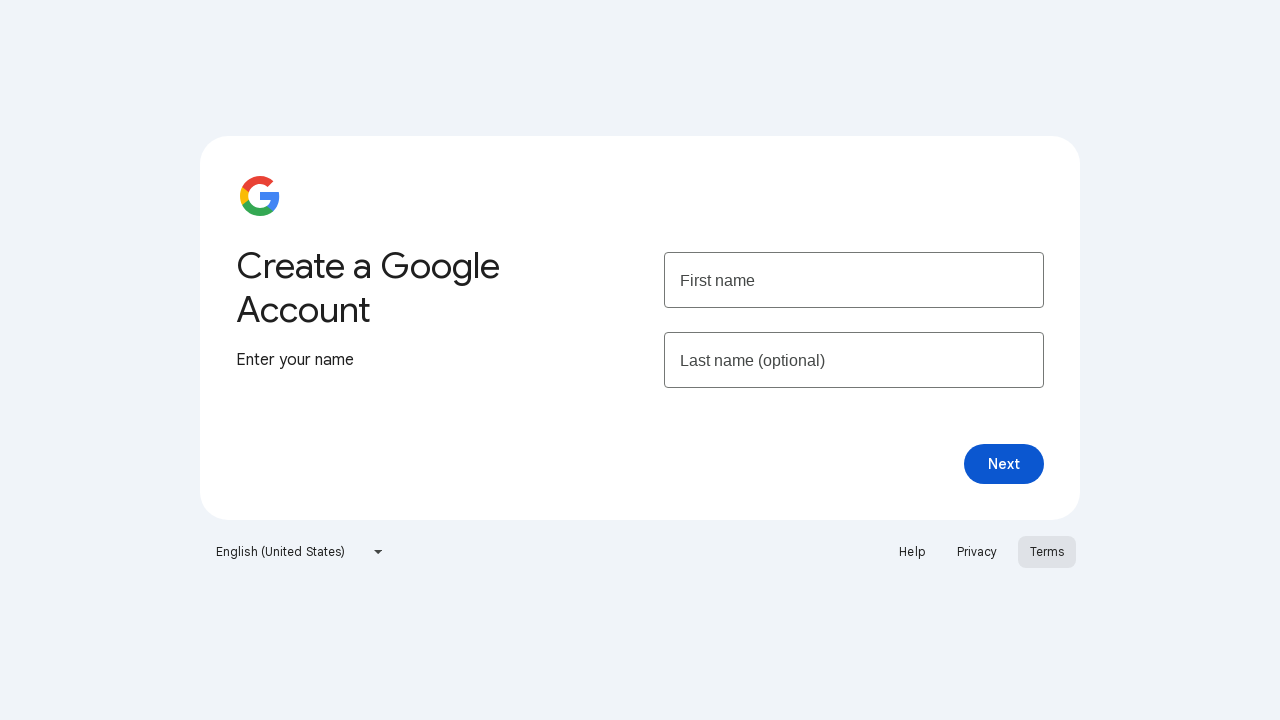

Retrieved title from window 1: Create your Google Account
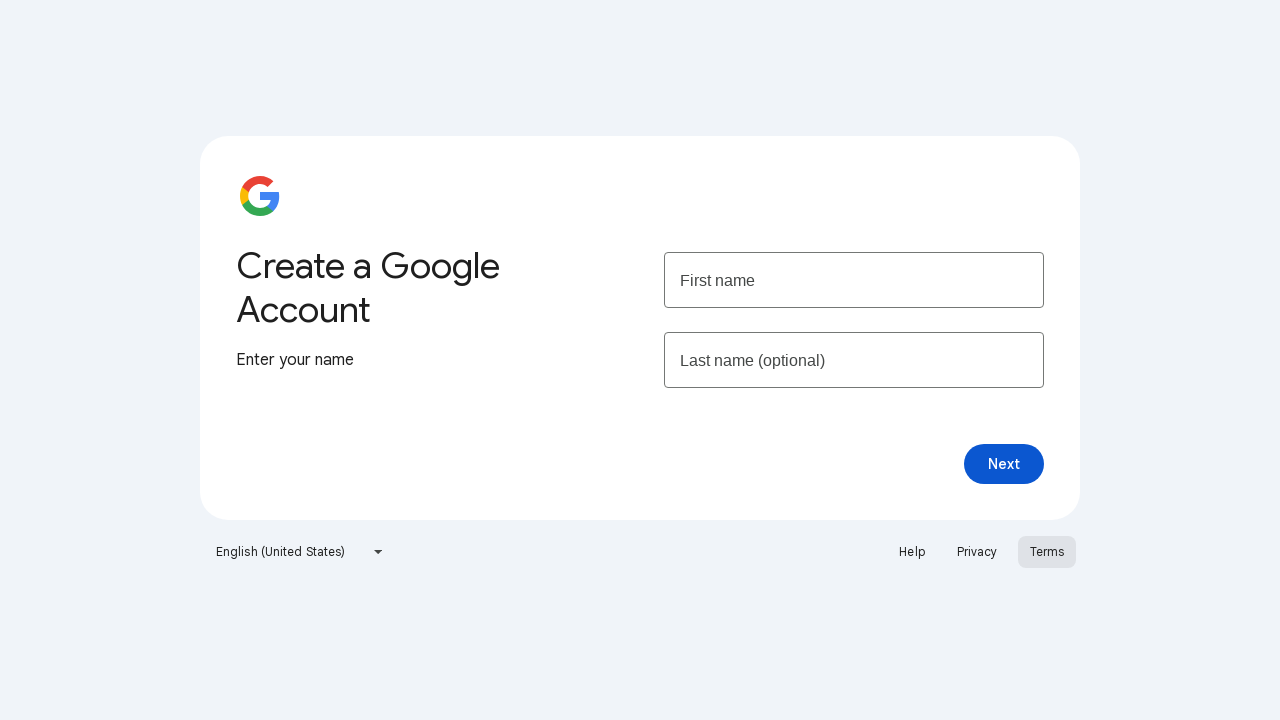

Retrieved title from window 2: Google Terms of Service – Privacy & Terms – Google
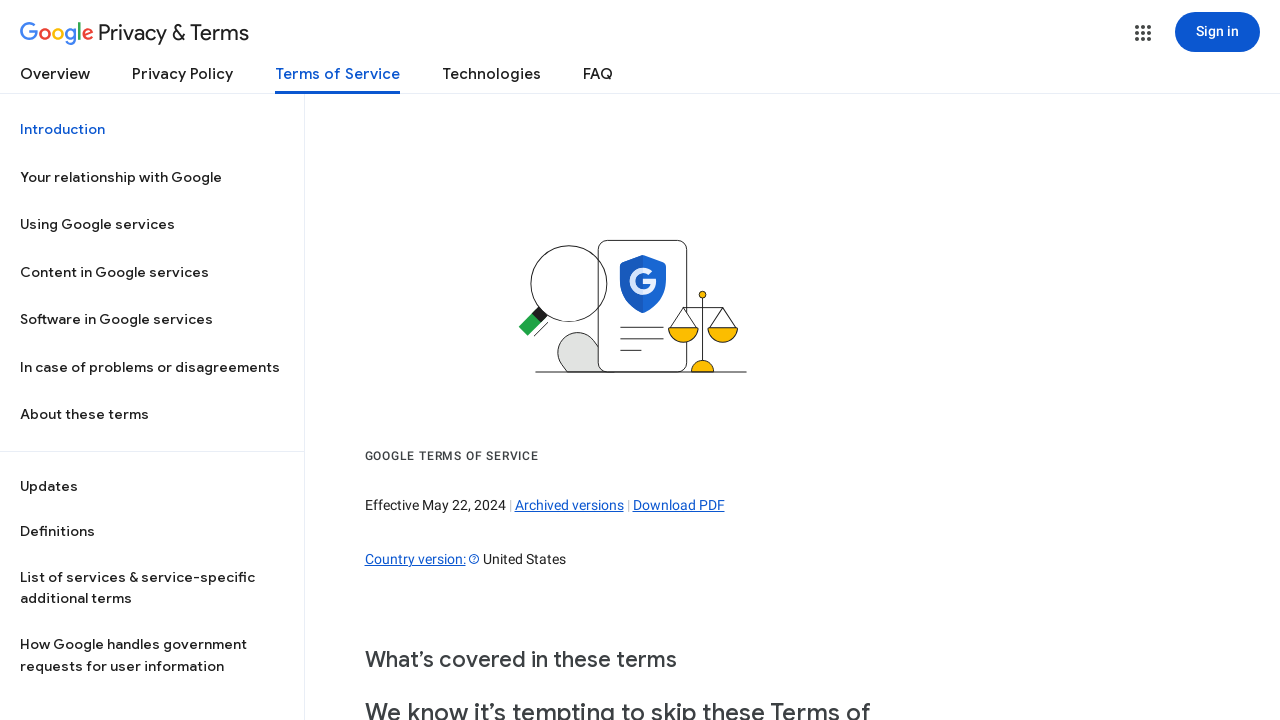

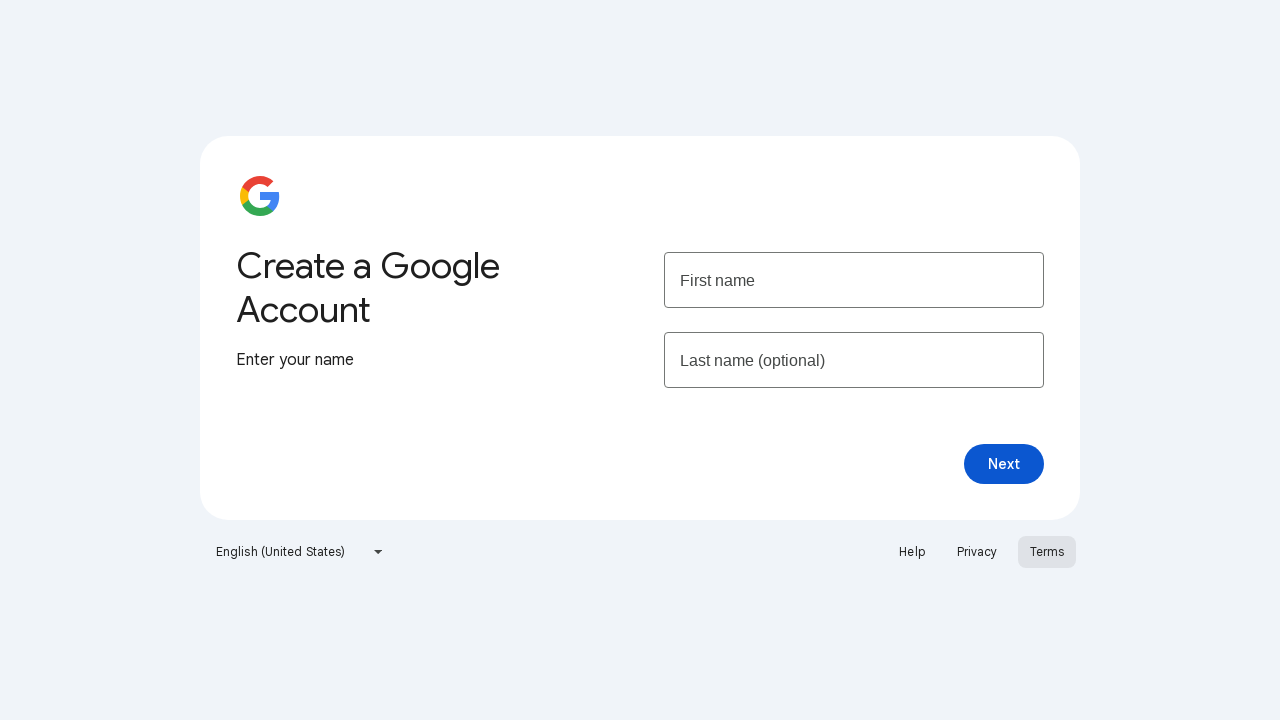